Tests slider interaction by dragging the slider handle to a new position using mouse movements

Starting URL: https://jqueryui.com/resources/demos/slider/default.html

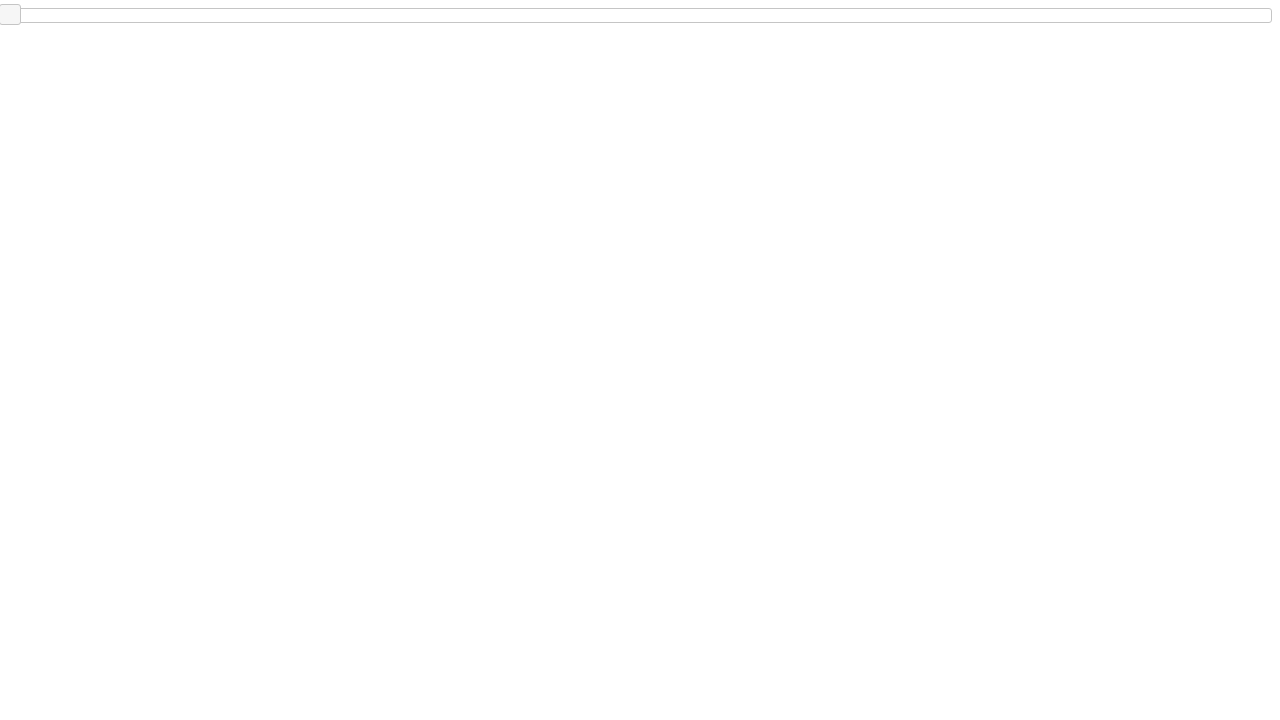

Retrieved slider element and its bounding box
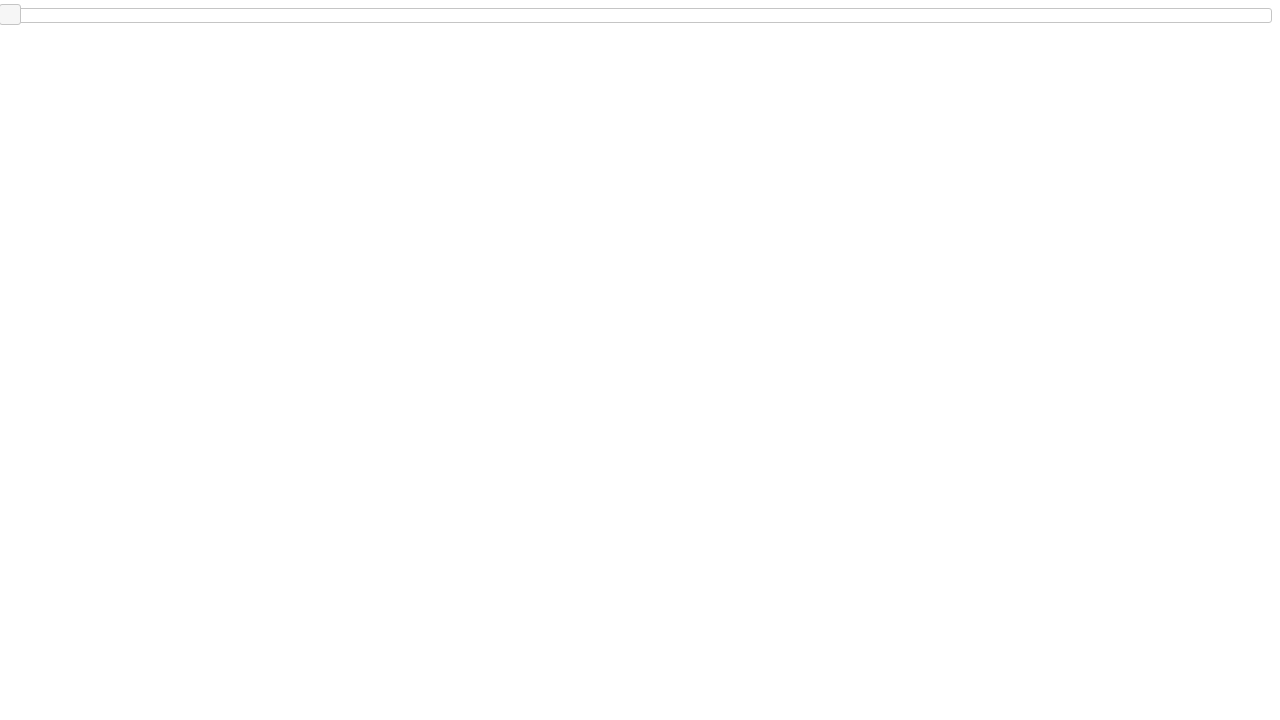

Moved mouse to center of slider at (640, 15)
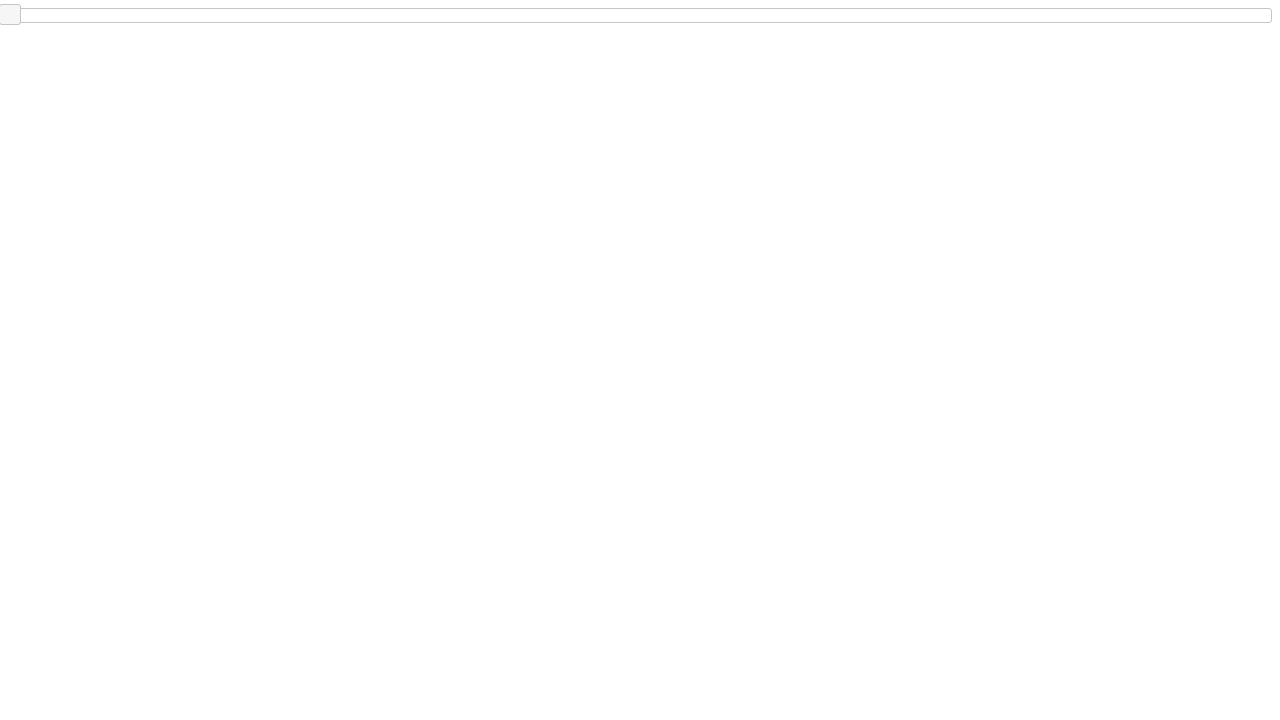

Pressed mouse button down on slider at (640, 15)
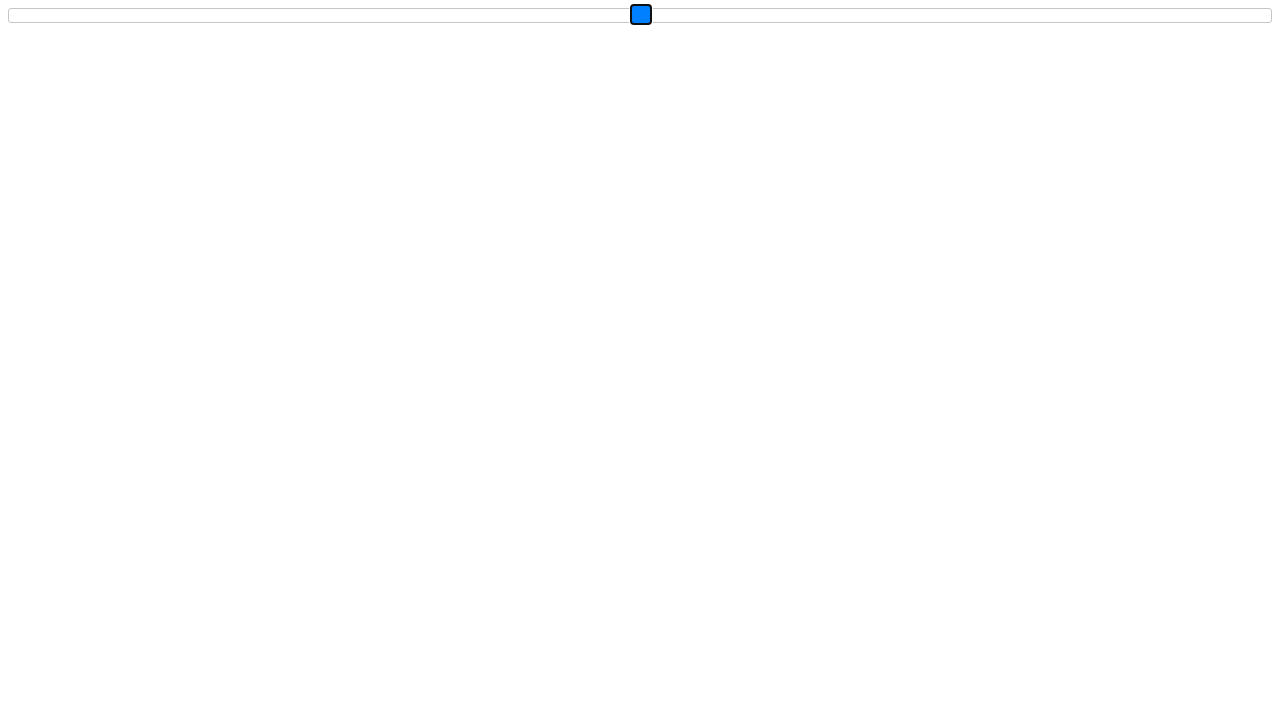

Dragged slider handle to the right at (408, 15)
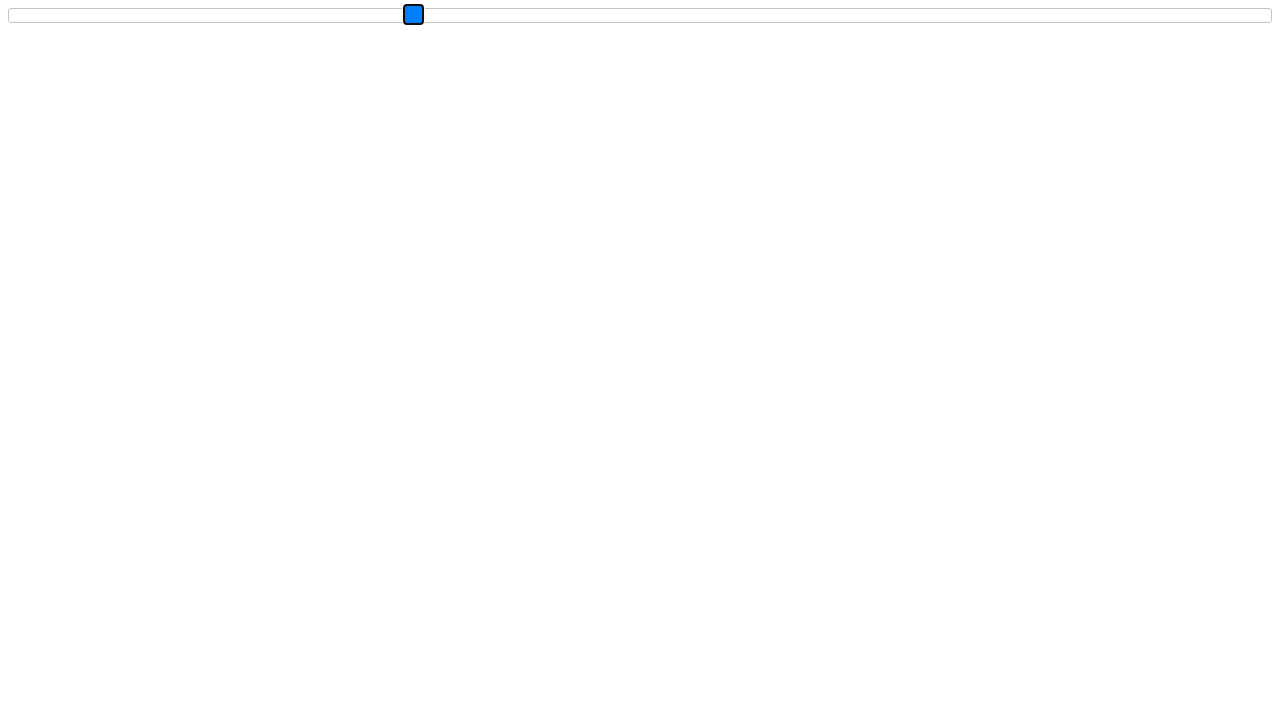

Released mouse button after dragging slider at (408, 15)
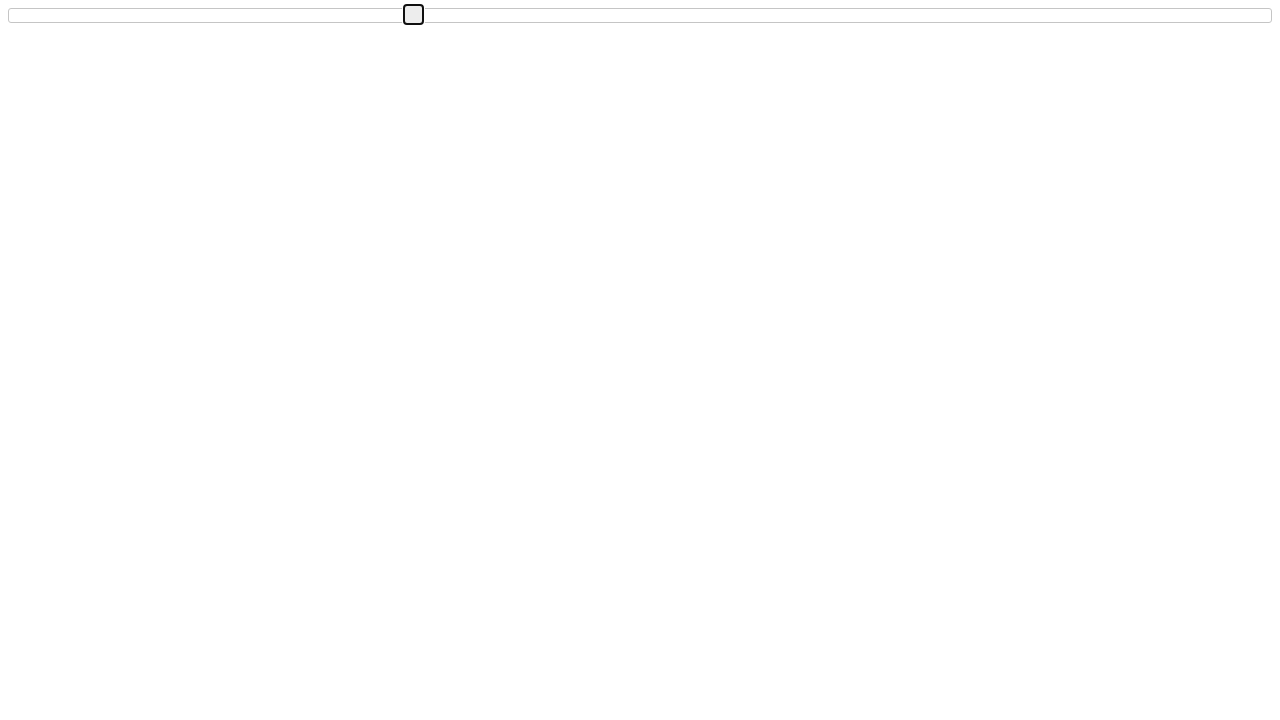

Located slider value element
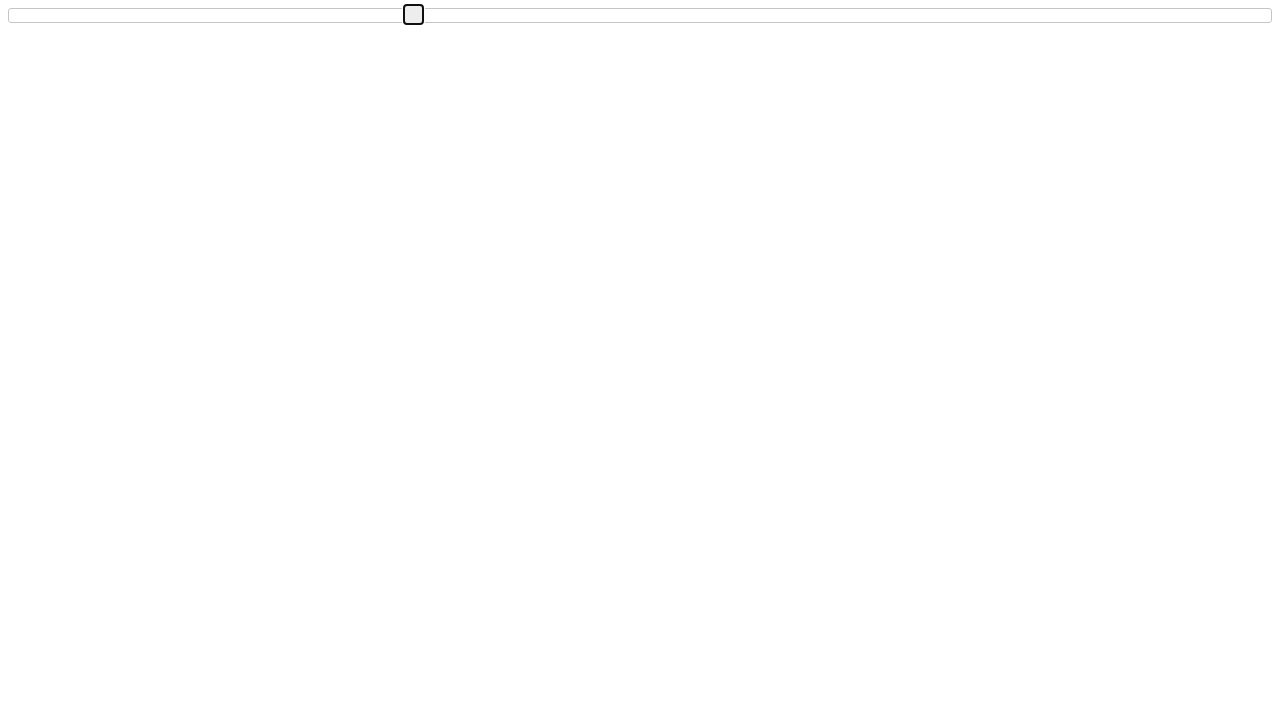

Retrieved style attribute from slider handle to verify position change
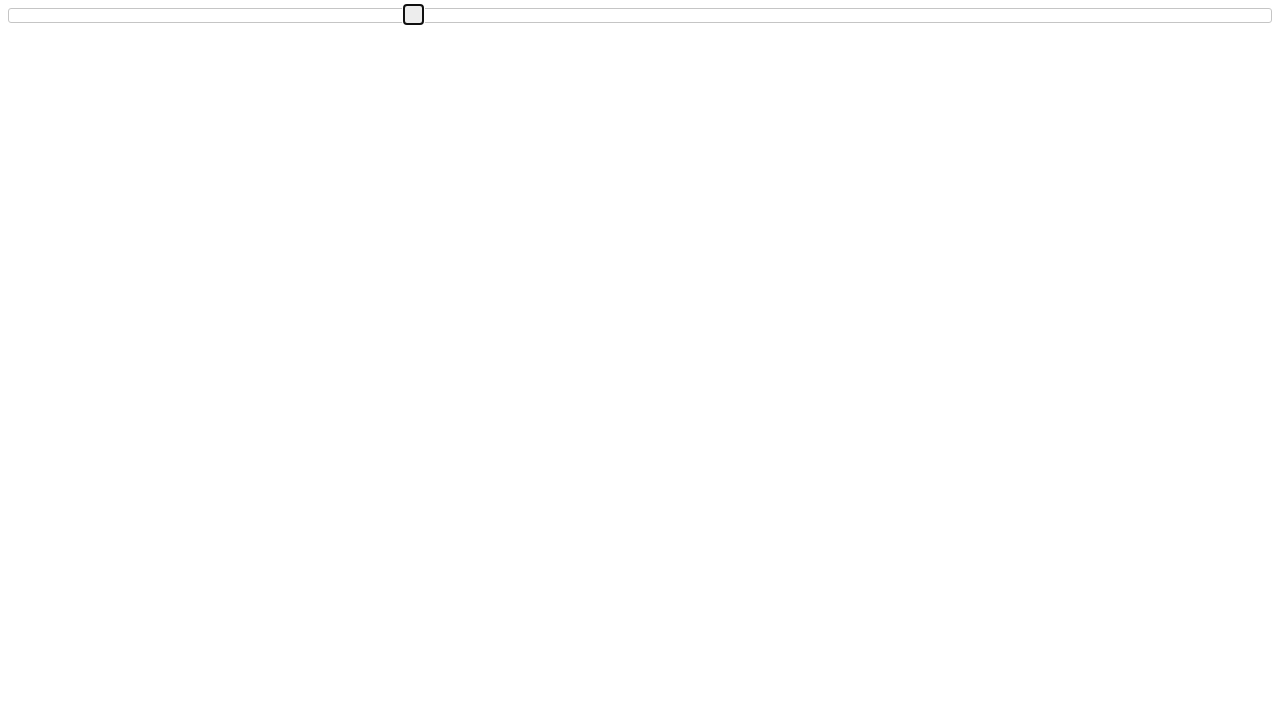

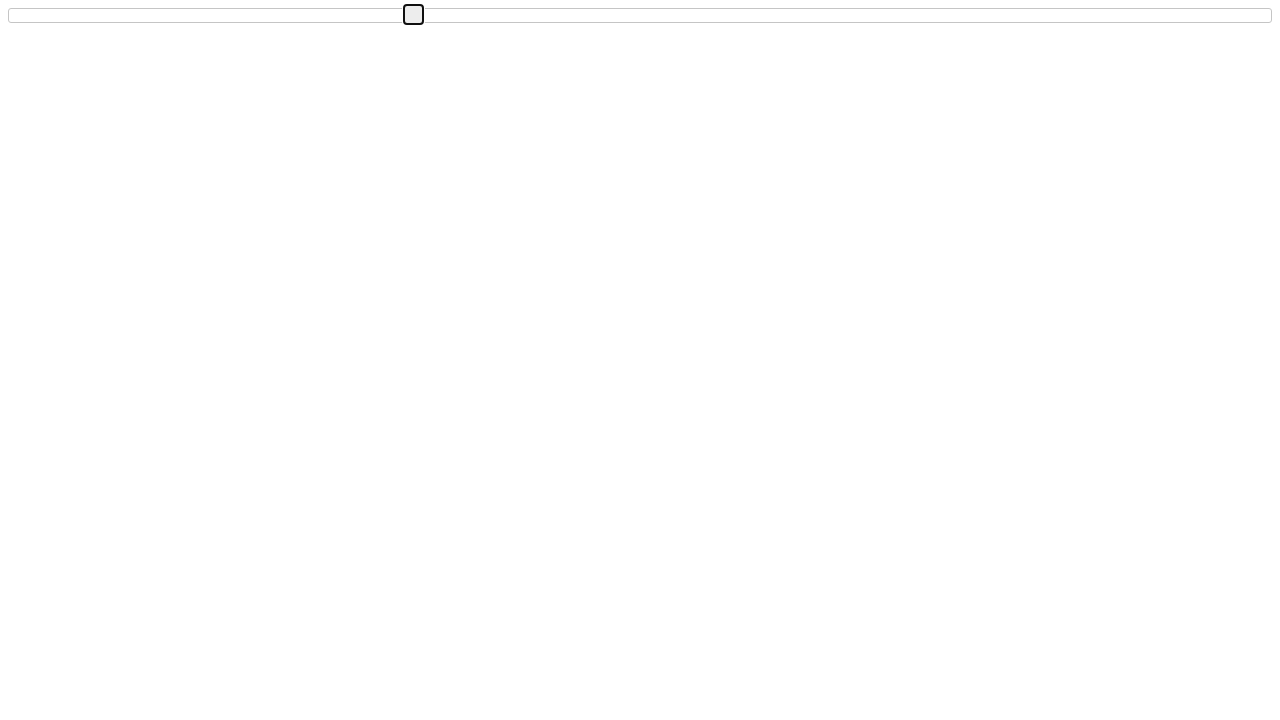